Tests radio button functionality by finding all radio buttons in a group and clicking the first one that matches the radio type

Starting URL: https://echoecho.com/htmlforms10.htm

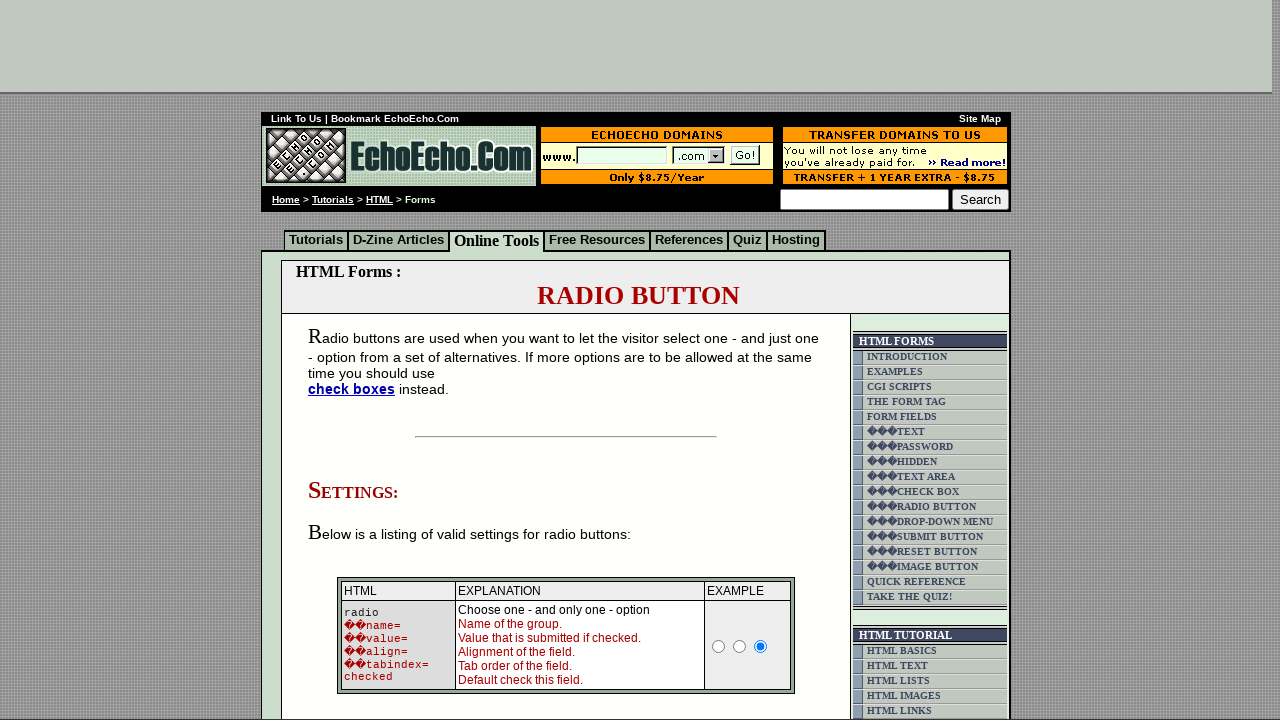

Navigated to RadioLearn test page
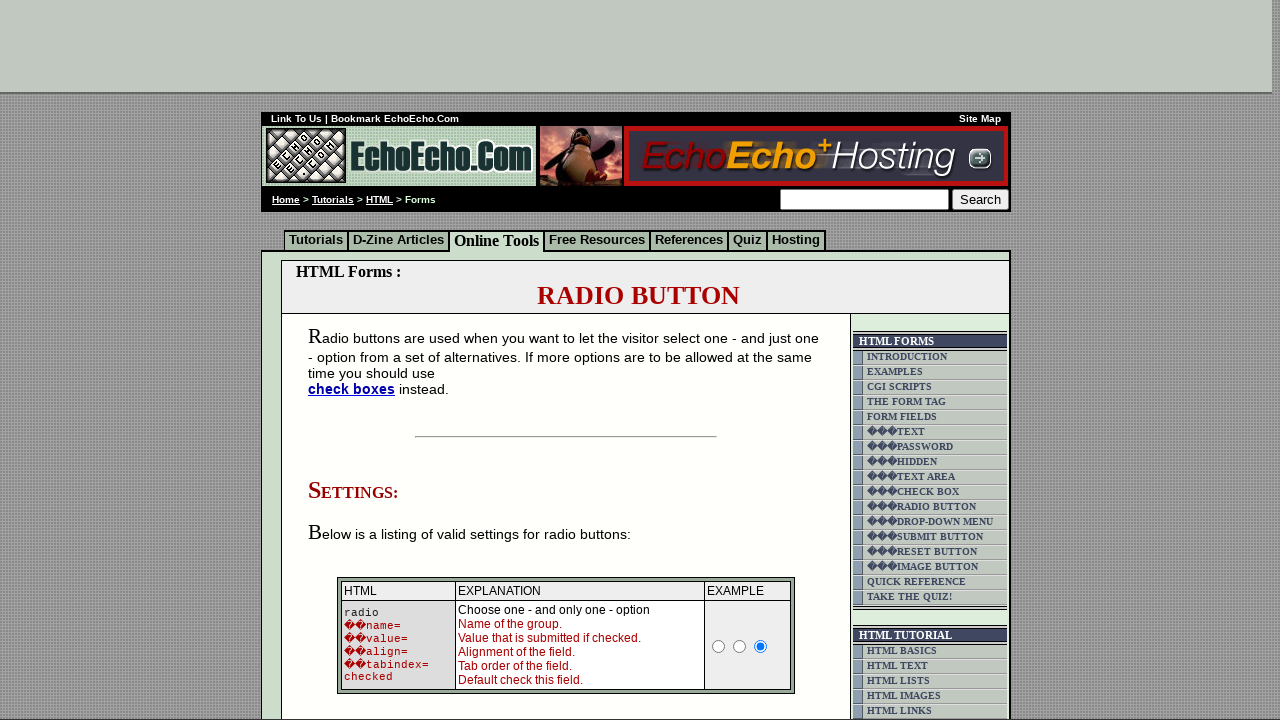

Radio buttons group loaded
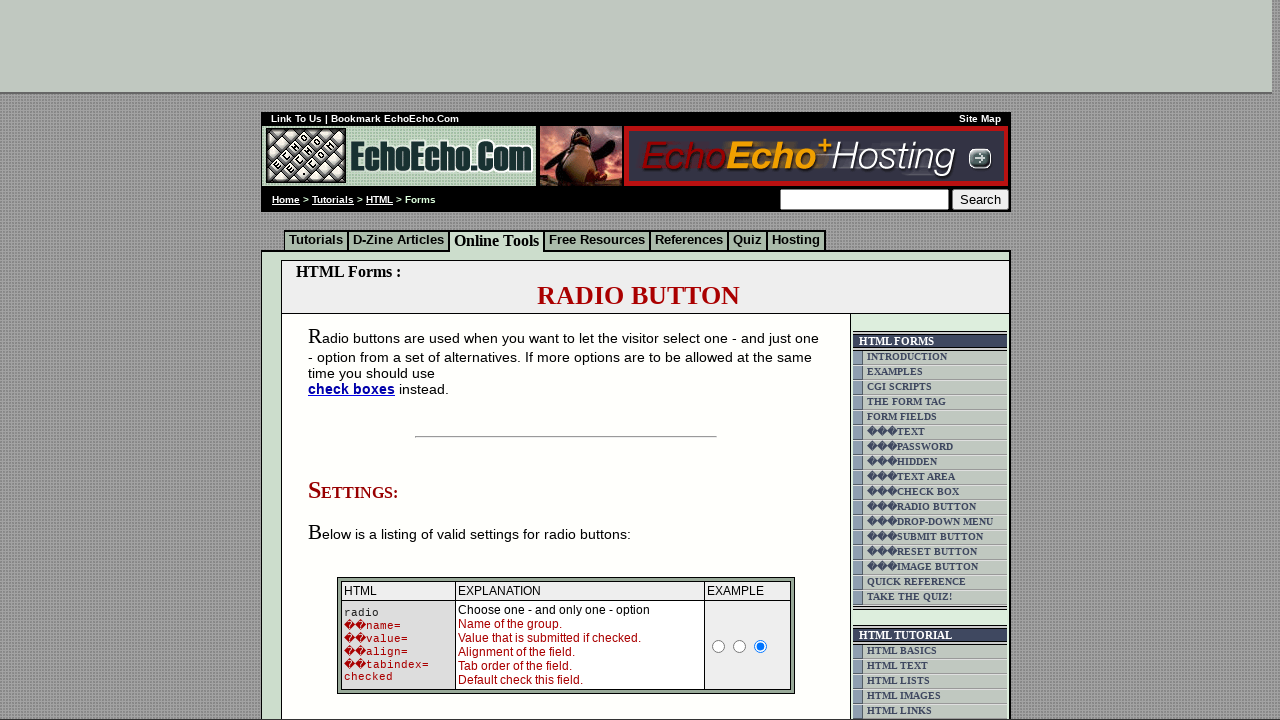

Located all radio buttons in the group
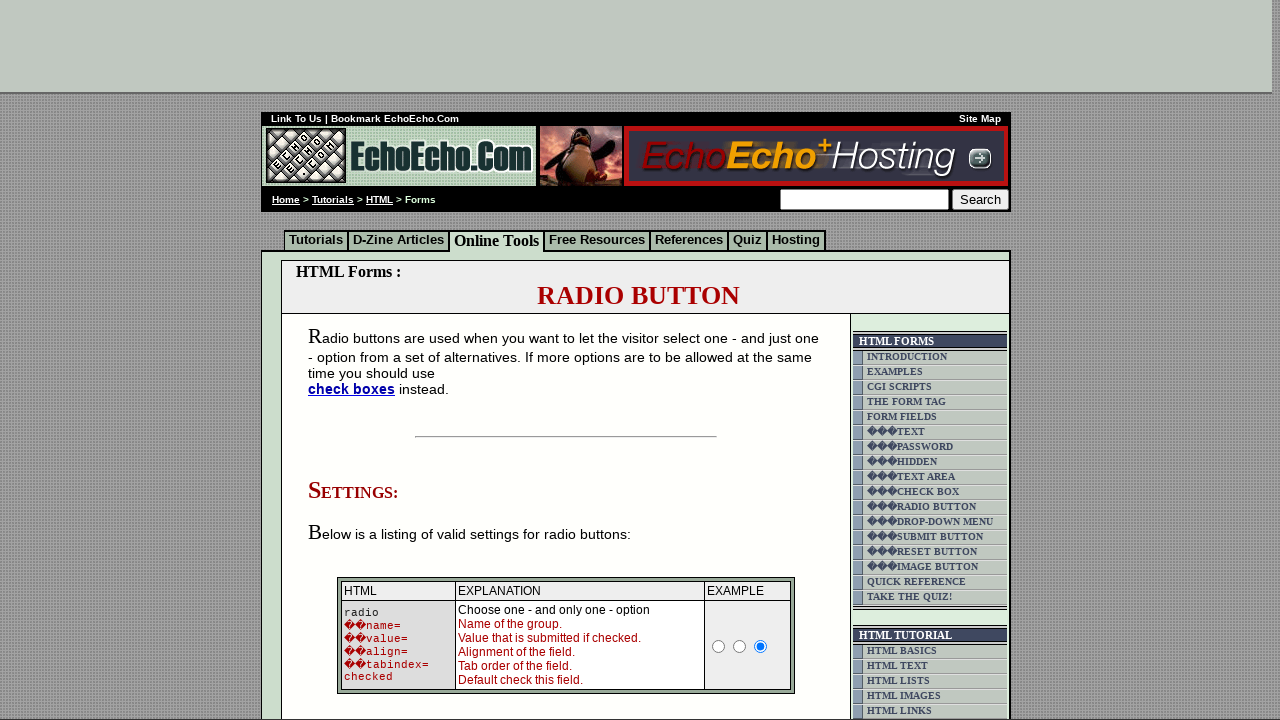

Found 3 radio buttons in the group
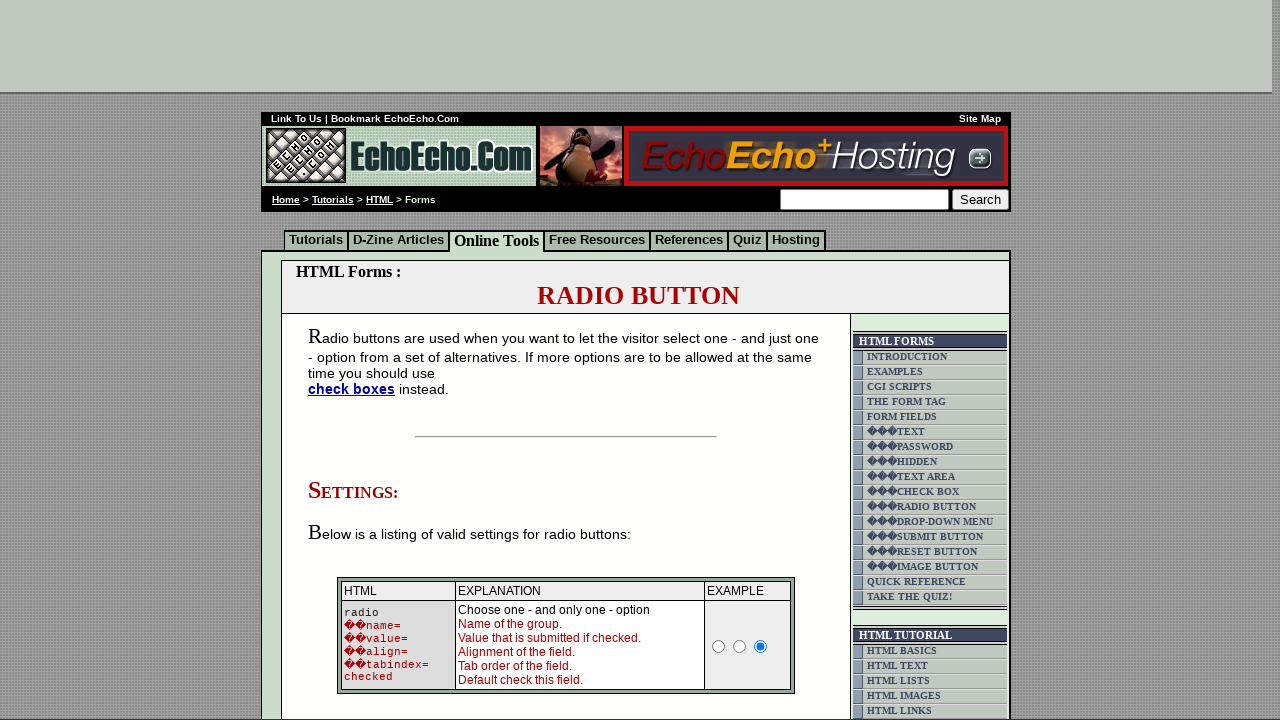

Checked radio button 1 type attribute: radio
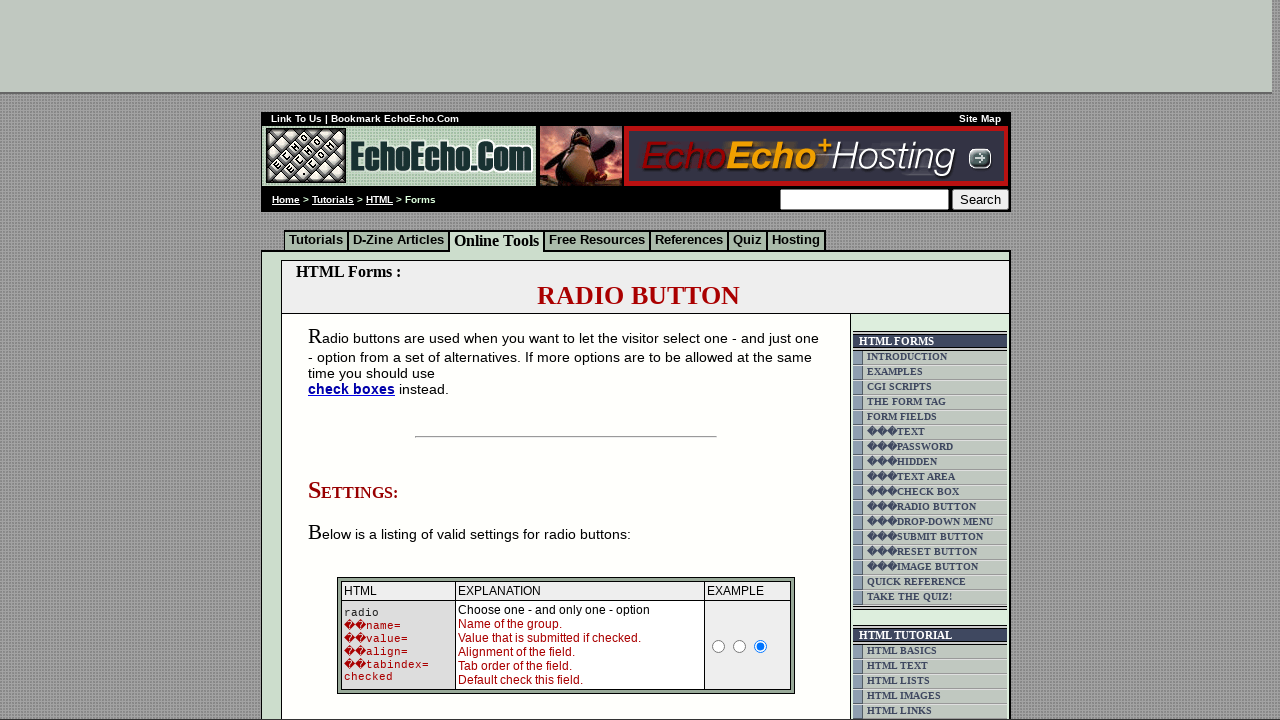

Clicked the first matching radio button (index 0) at (719, 646) on input[type='radio'][name='radio1'] >> nth=0
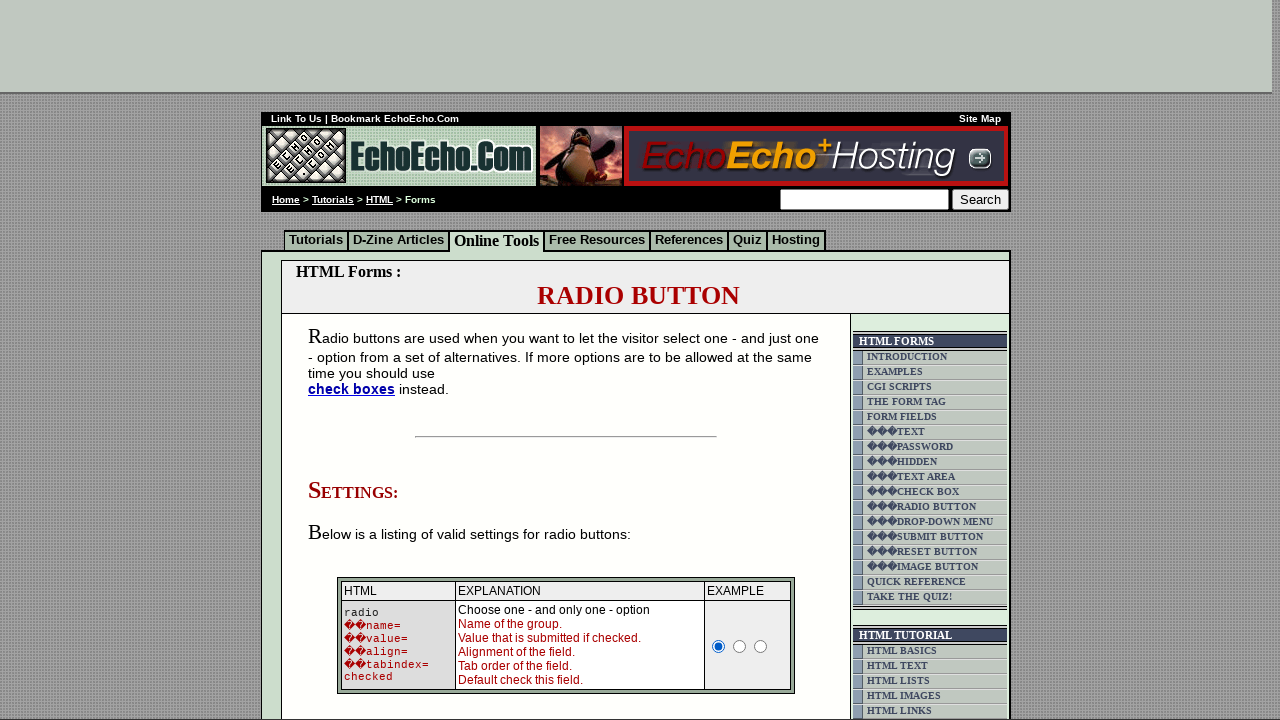

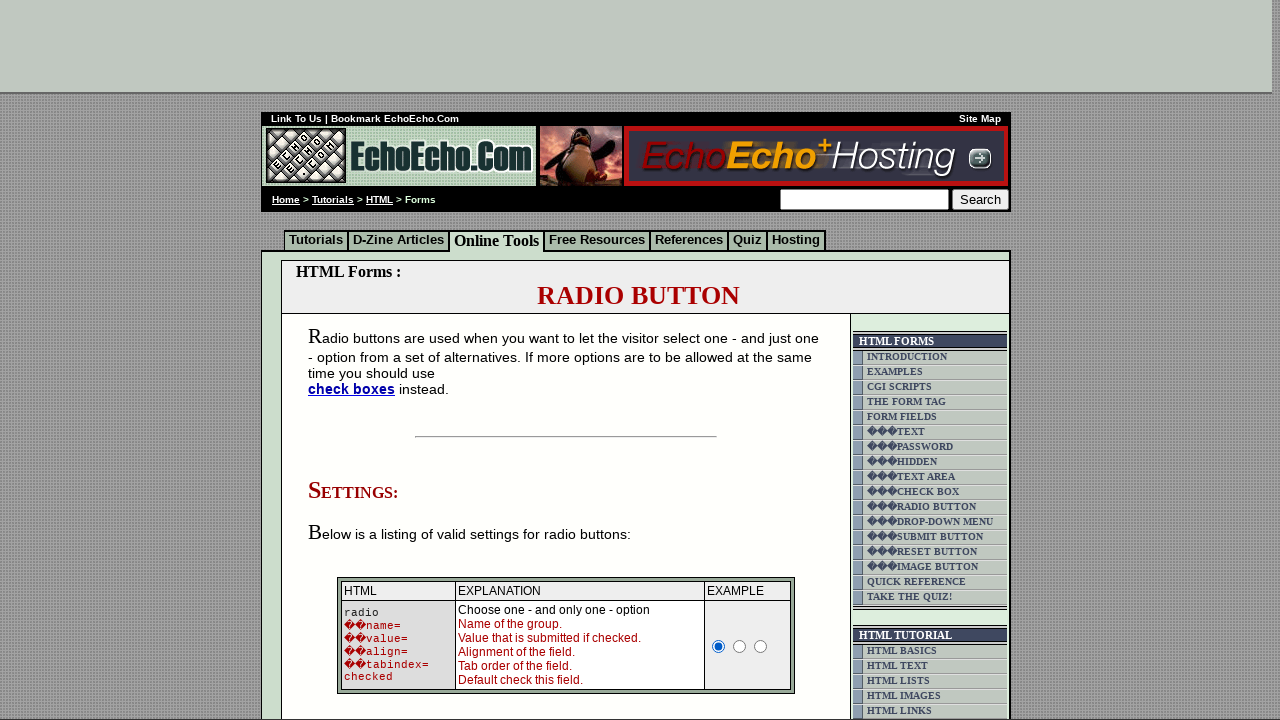